Tests basic browser navigation functionality by navigating to a website, going back, then going forward, and verifying the URL

Starting URL: https://www.protrainingtech.com

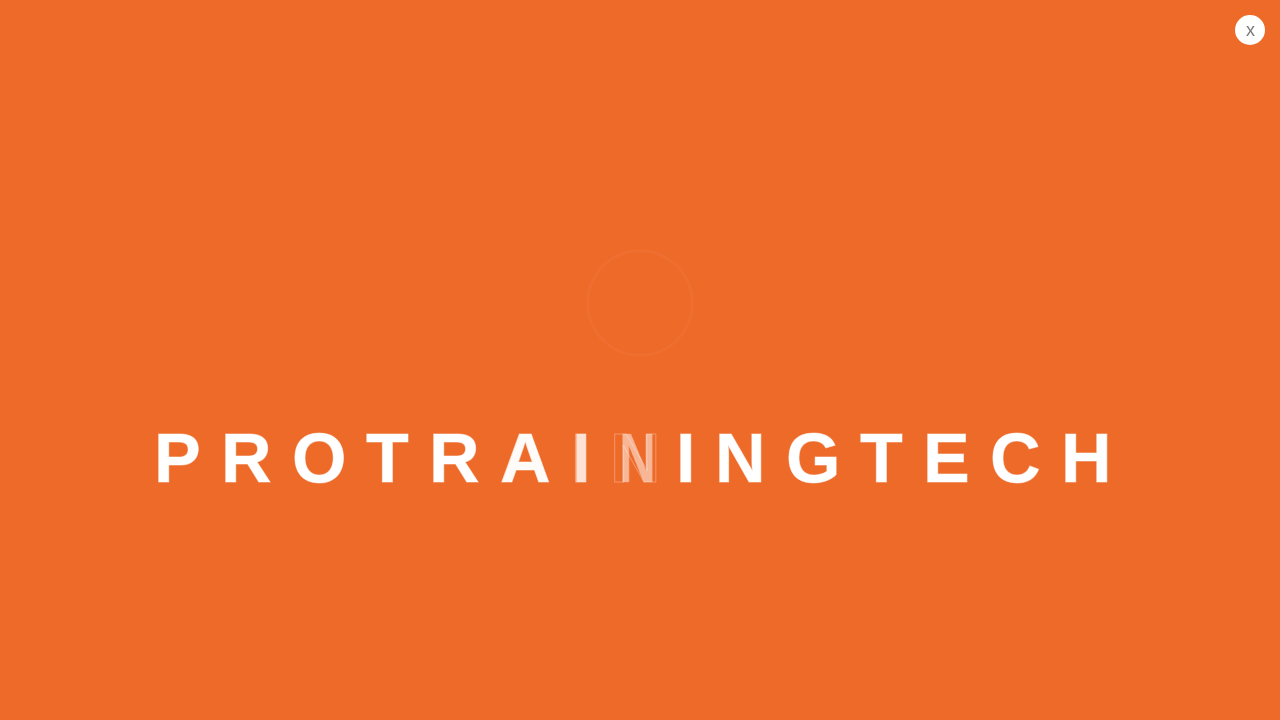

Set viewport size to 1920x1080
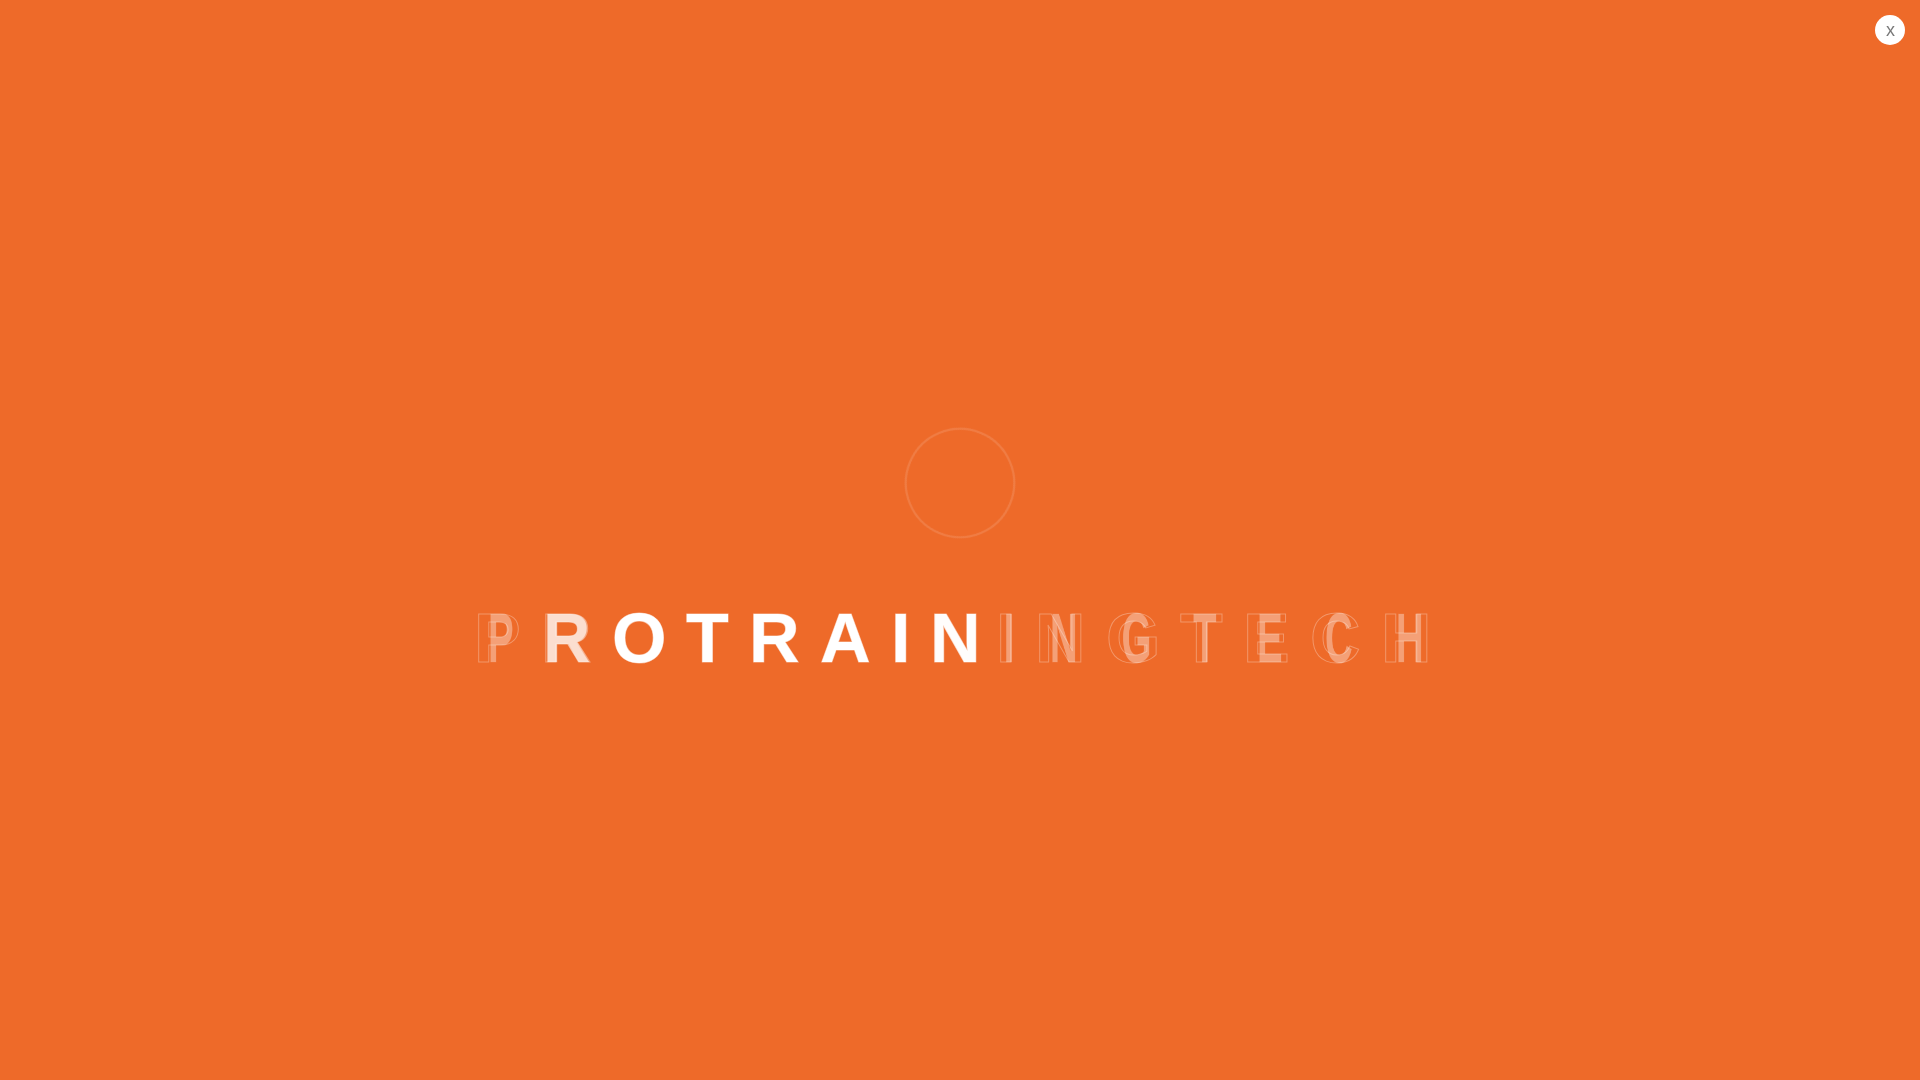

Page loaded (domcontentloaded state reached)
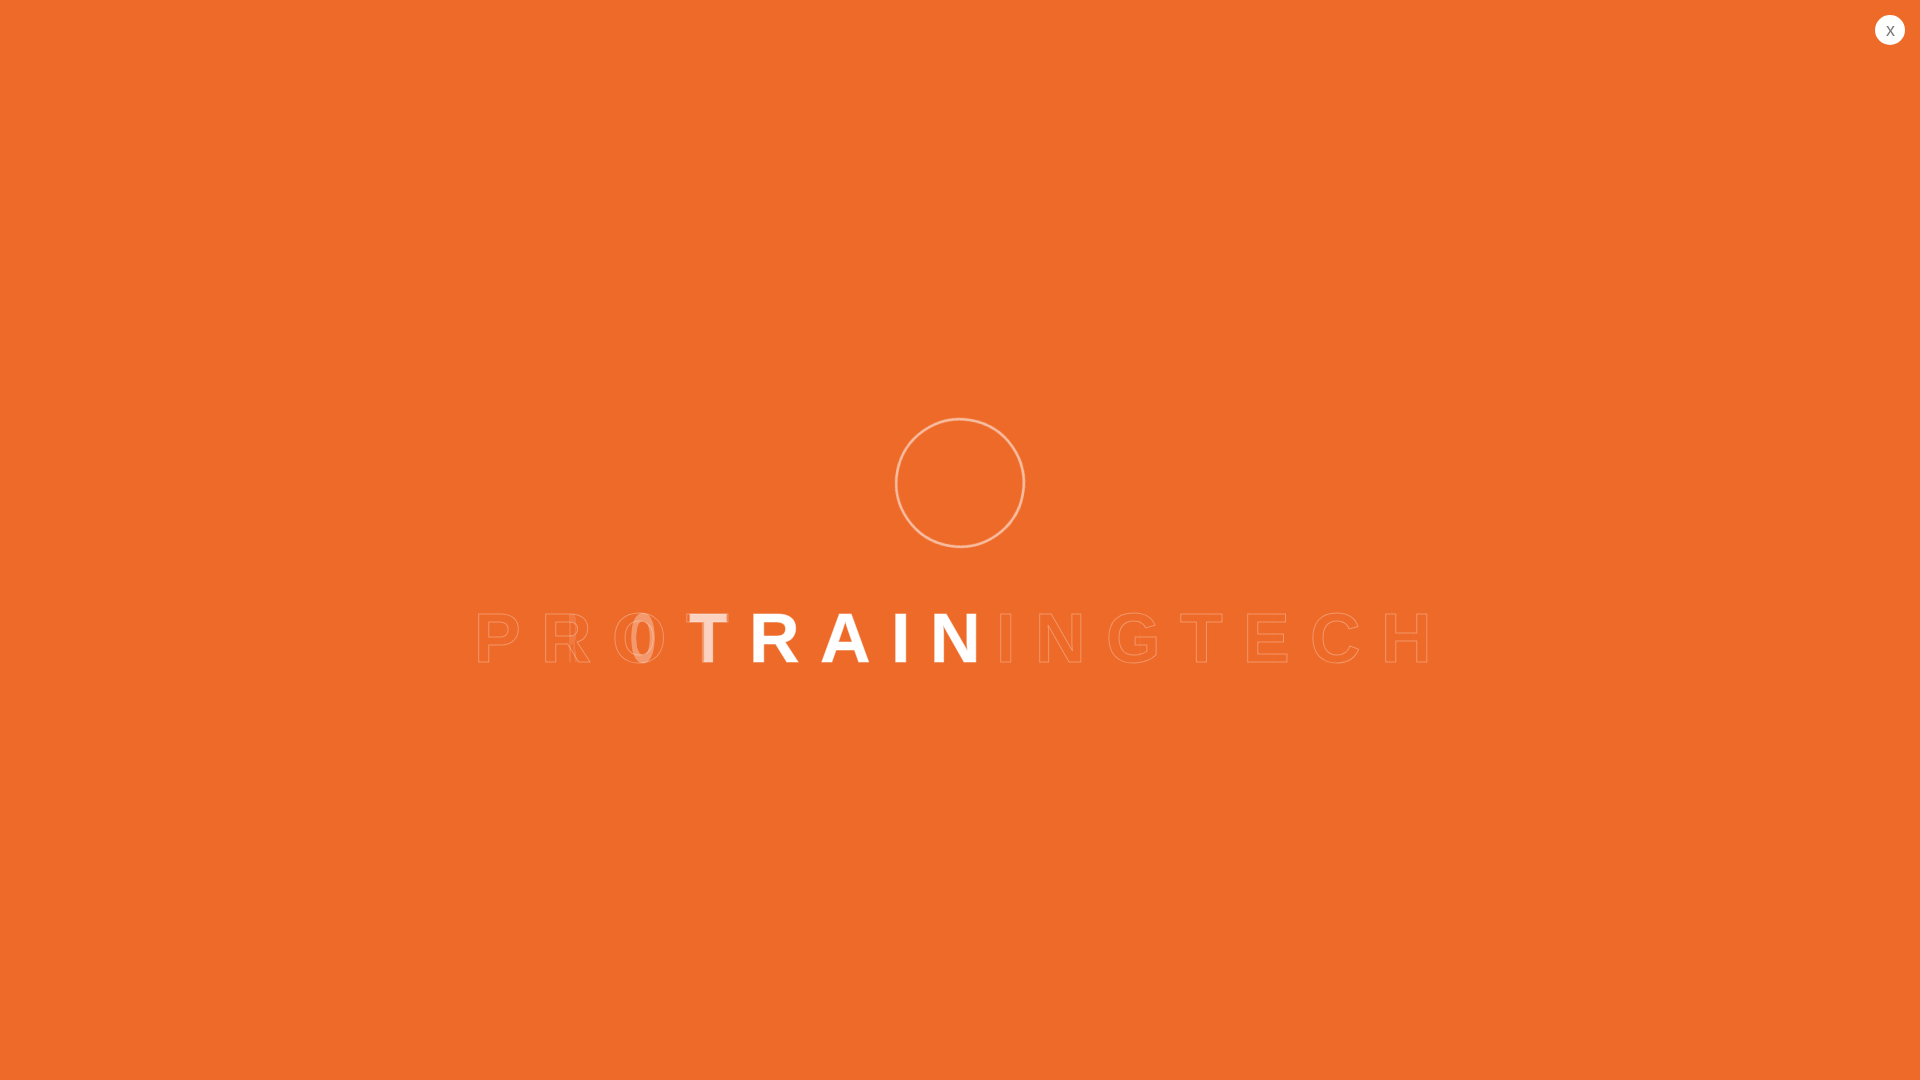

Navigated back using browser back button
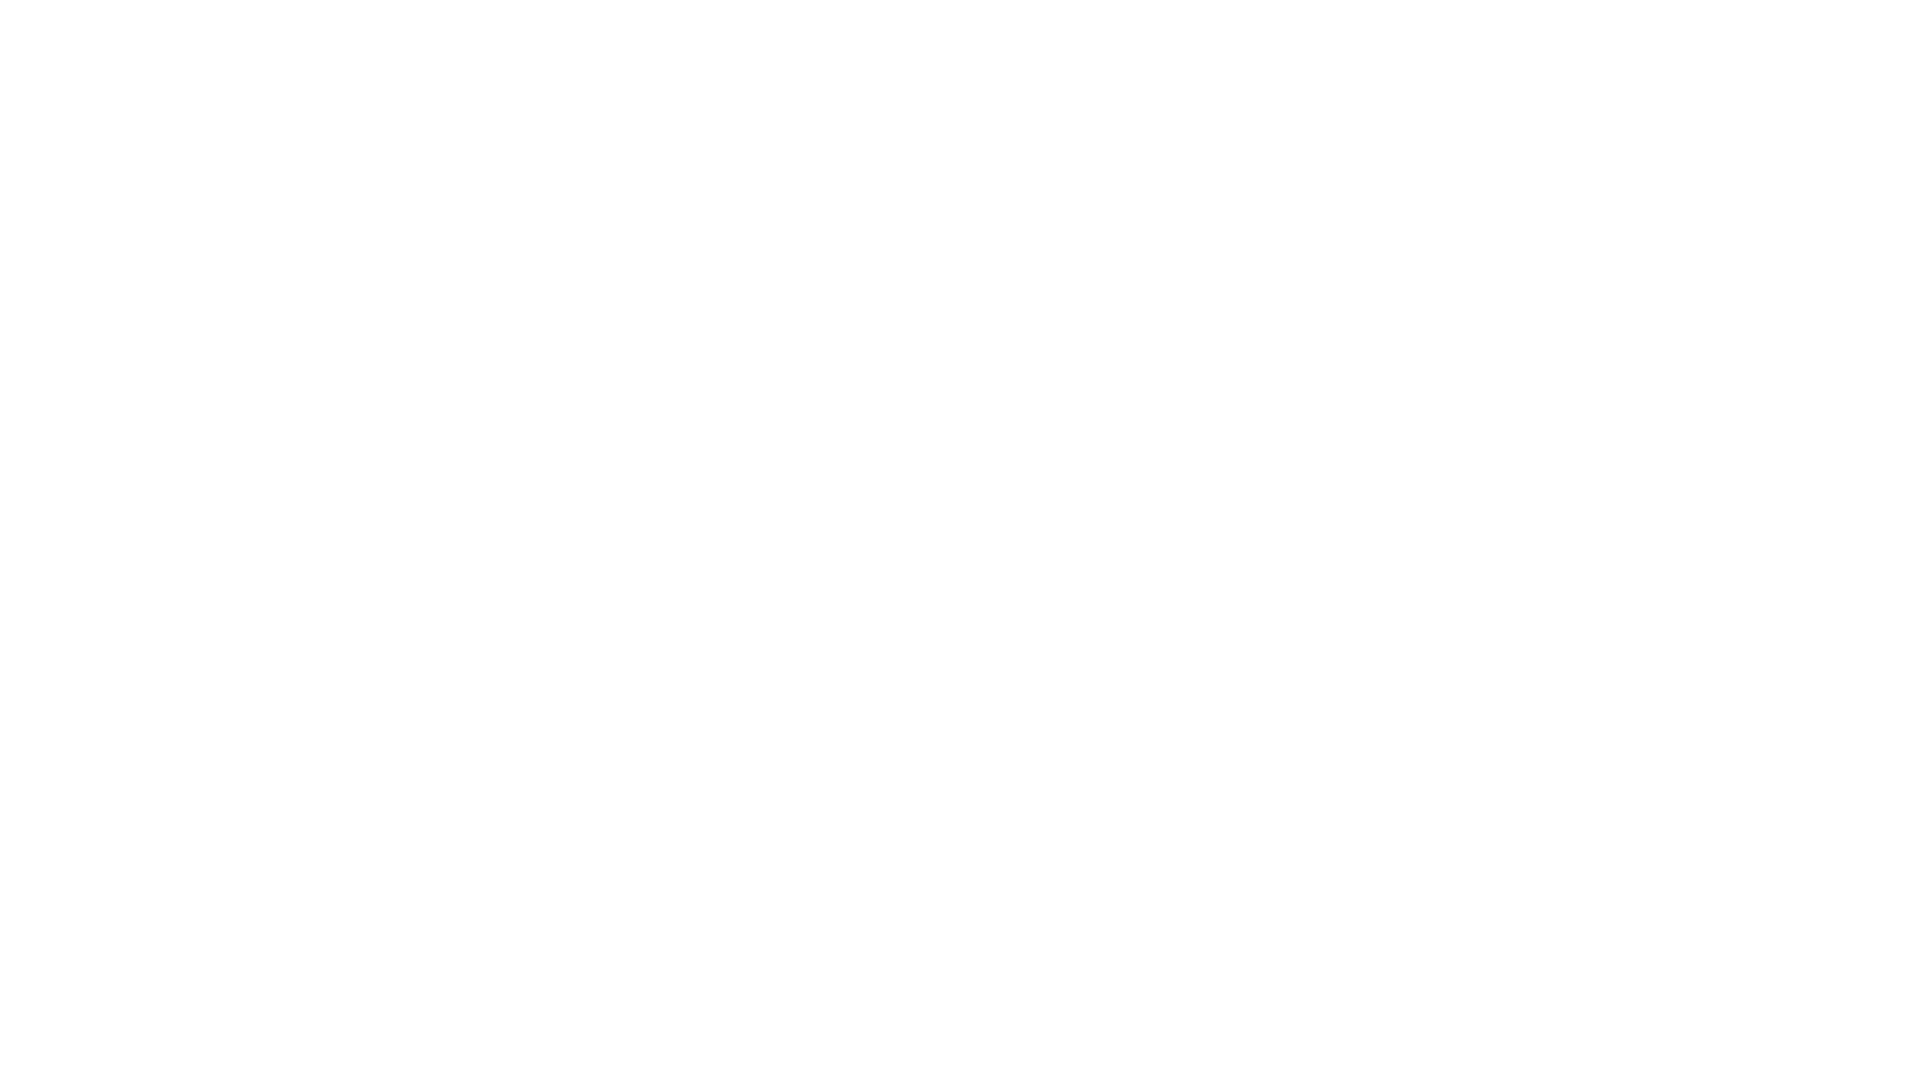

Waited 1000ms for navigation to complete
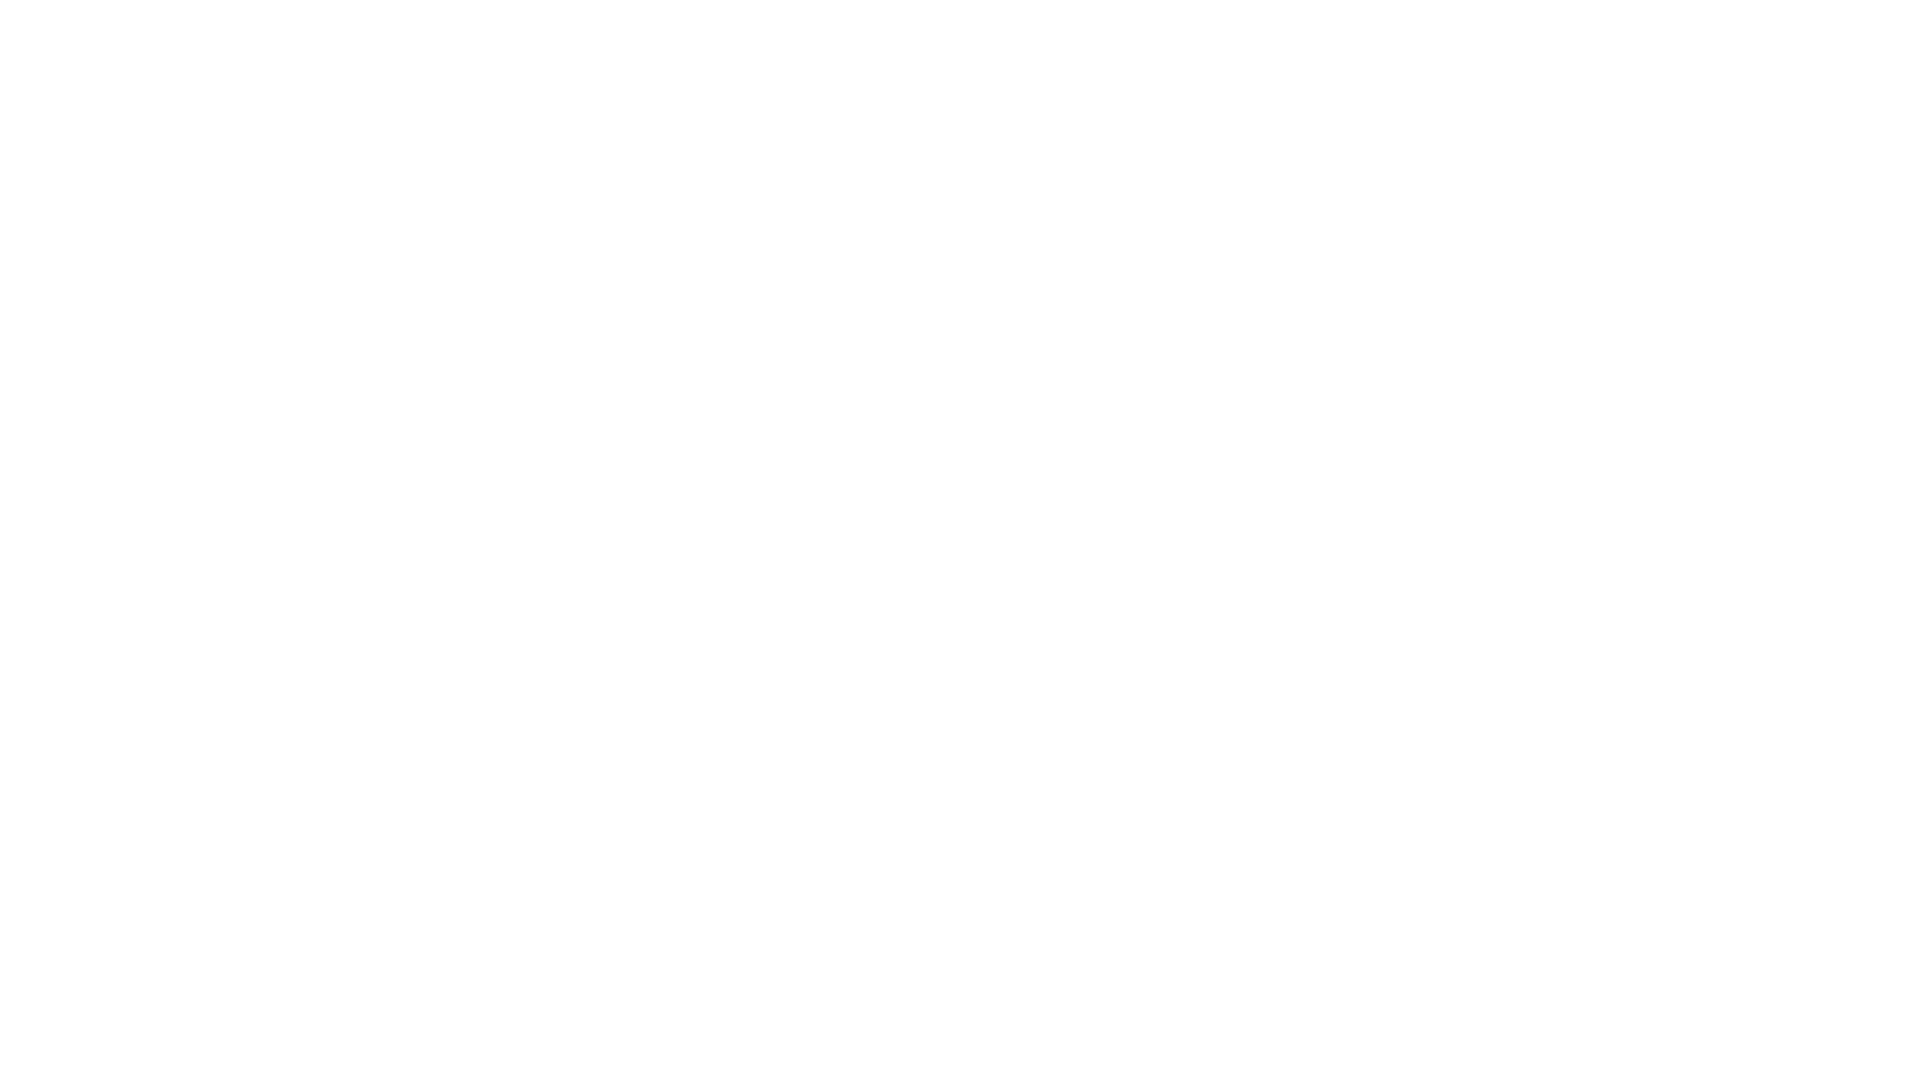

Navigated forward using browser forward button
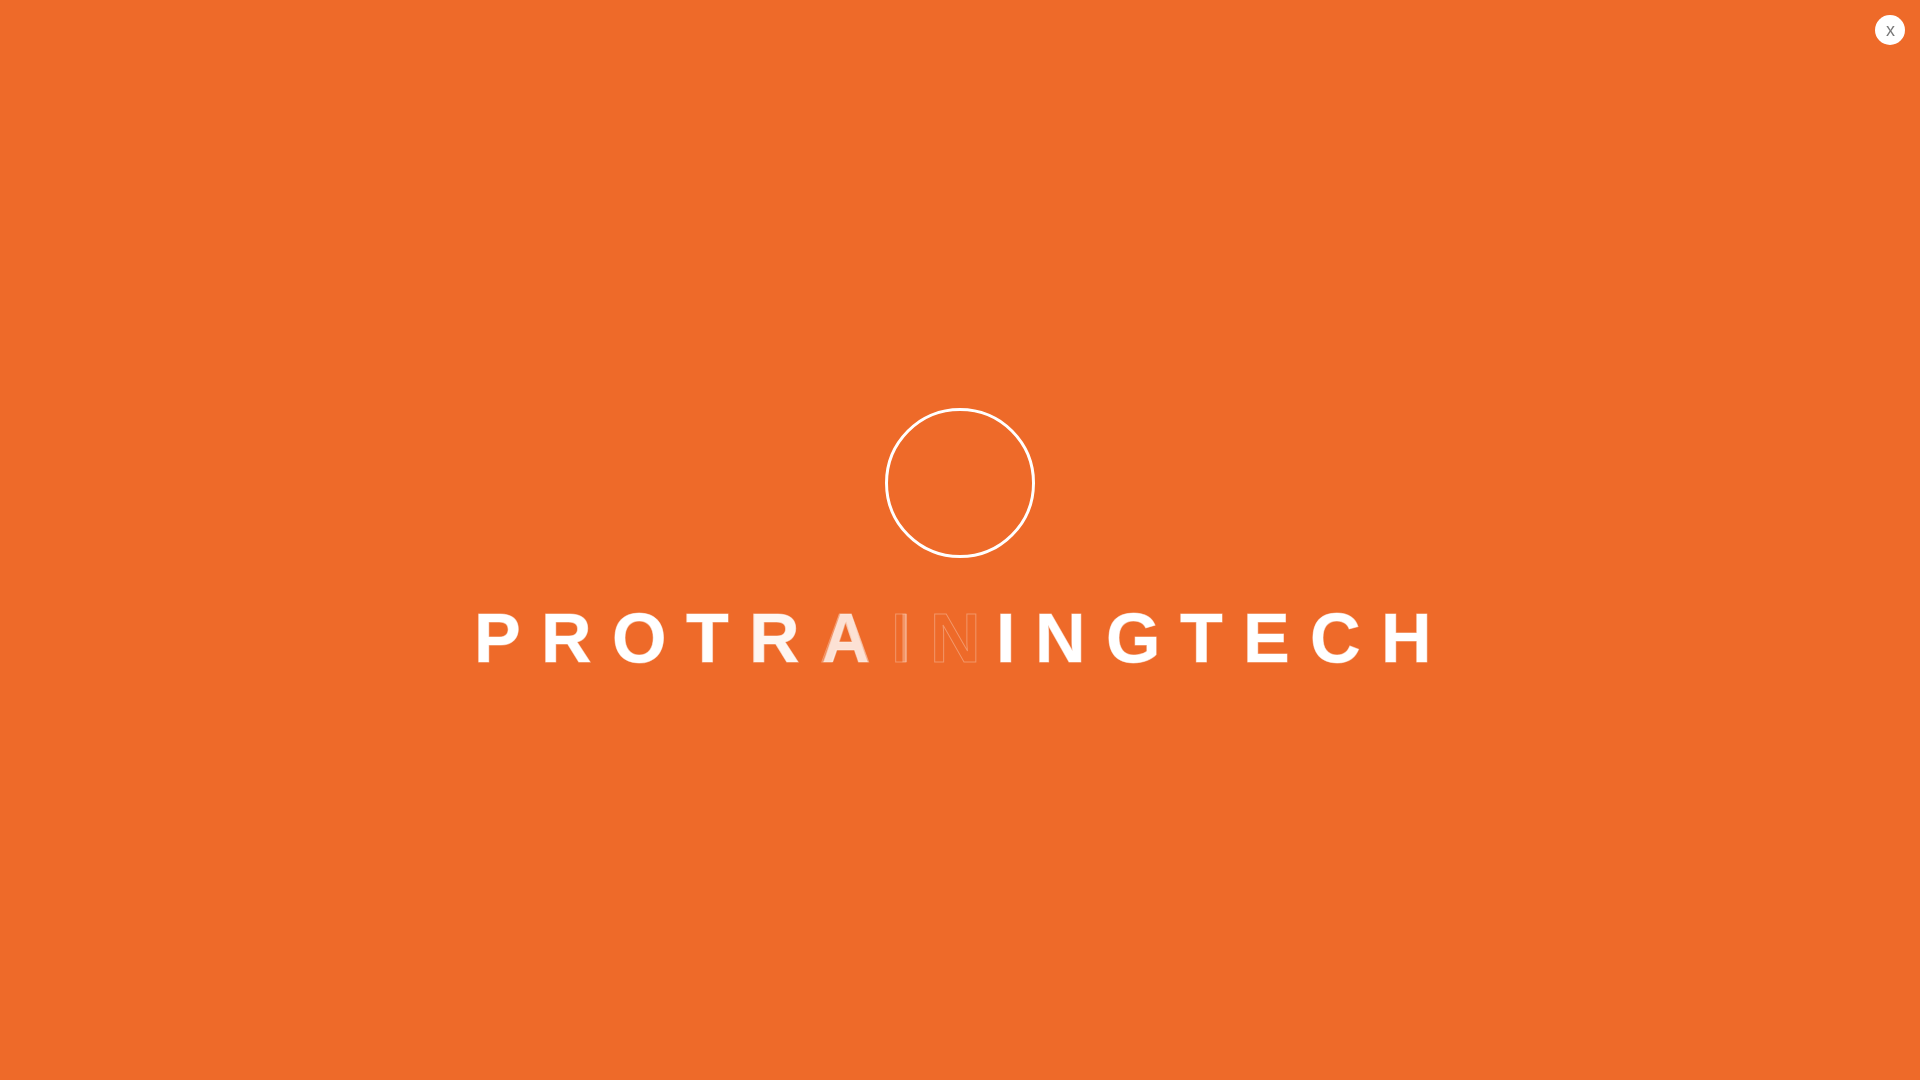

Page loaded after forward navigation (domcontentloaded state reached)
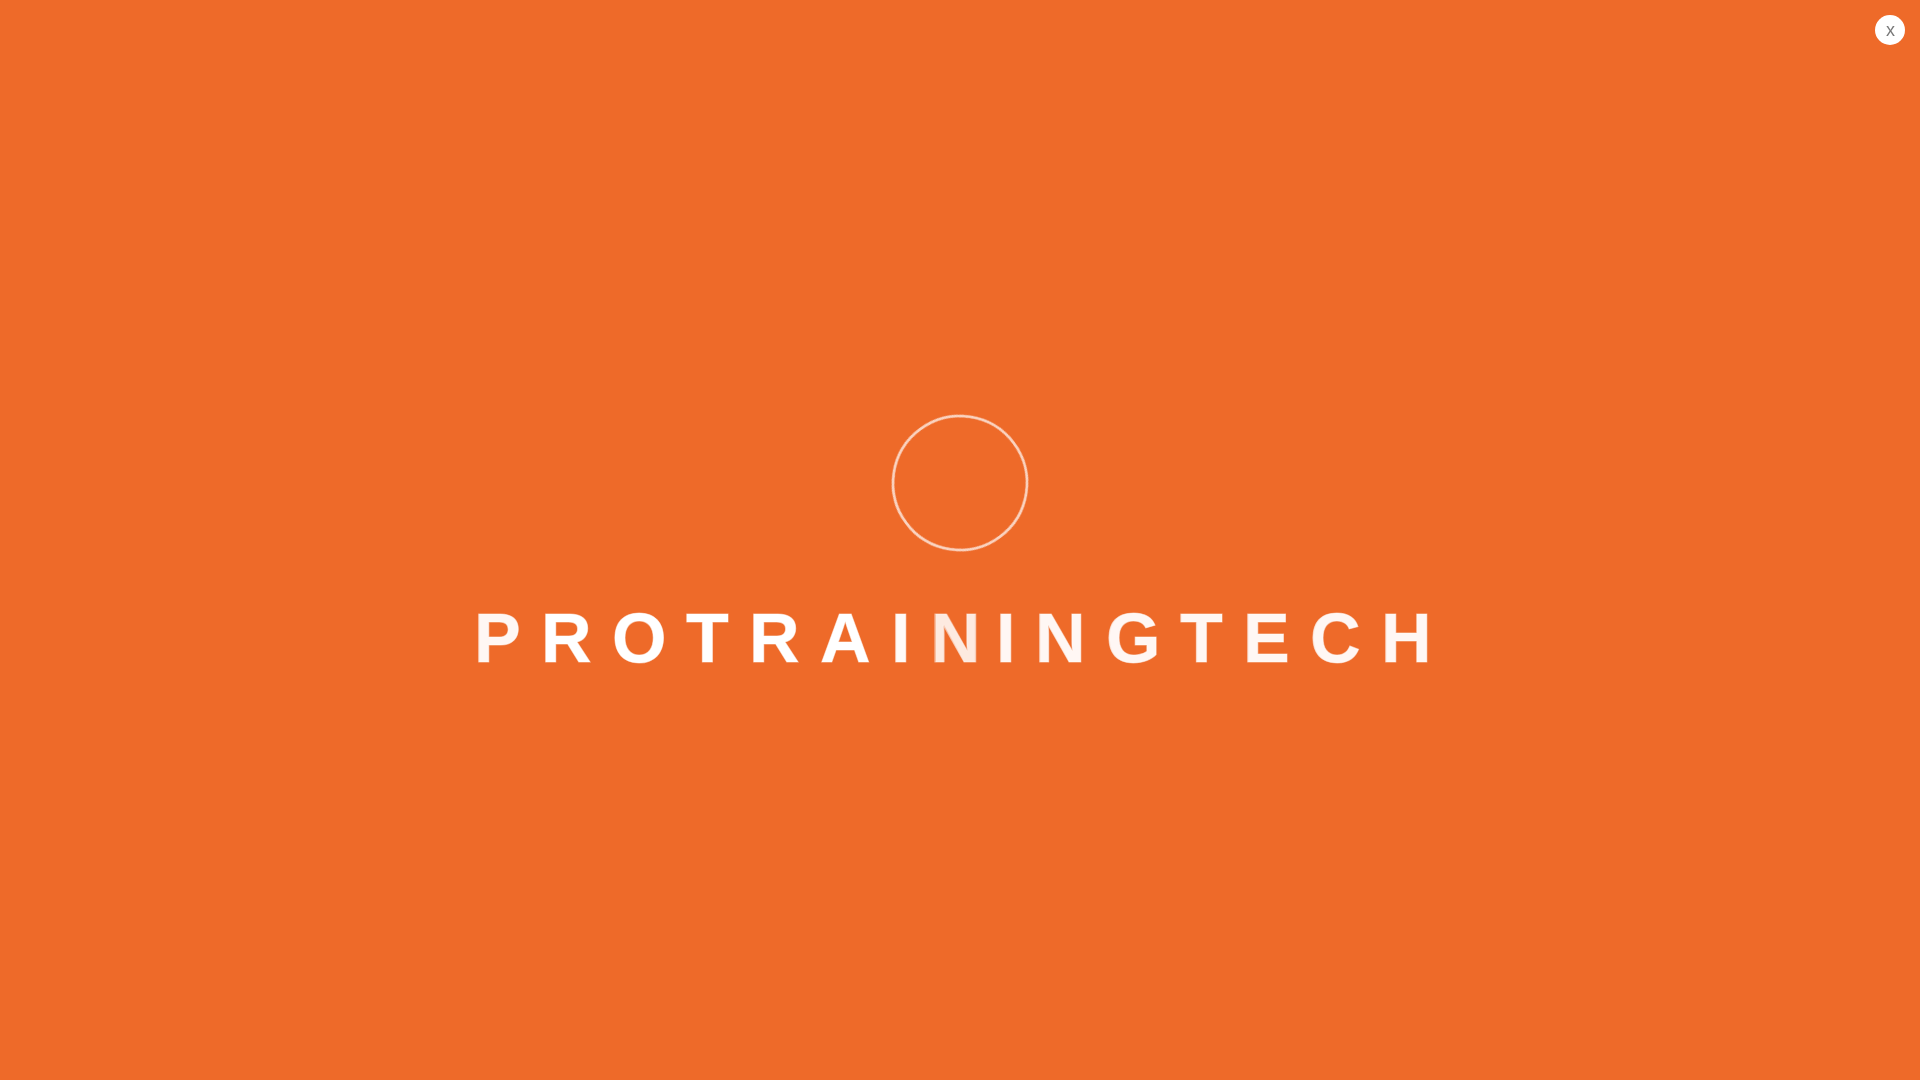

Verified URL contains 'protrainingtech.com'
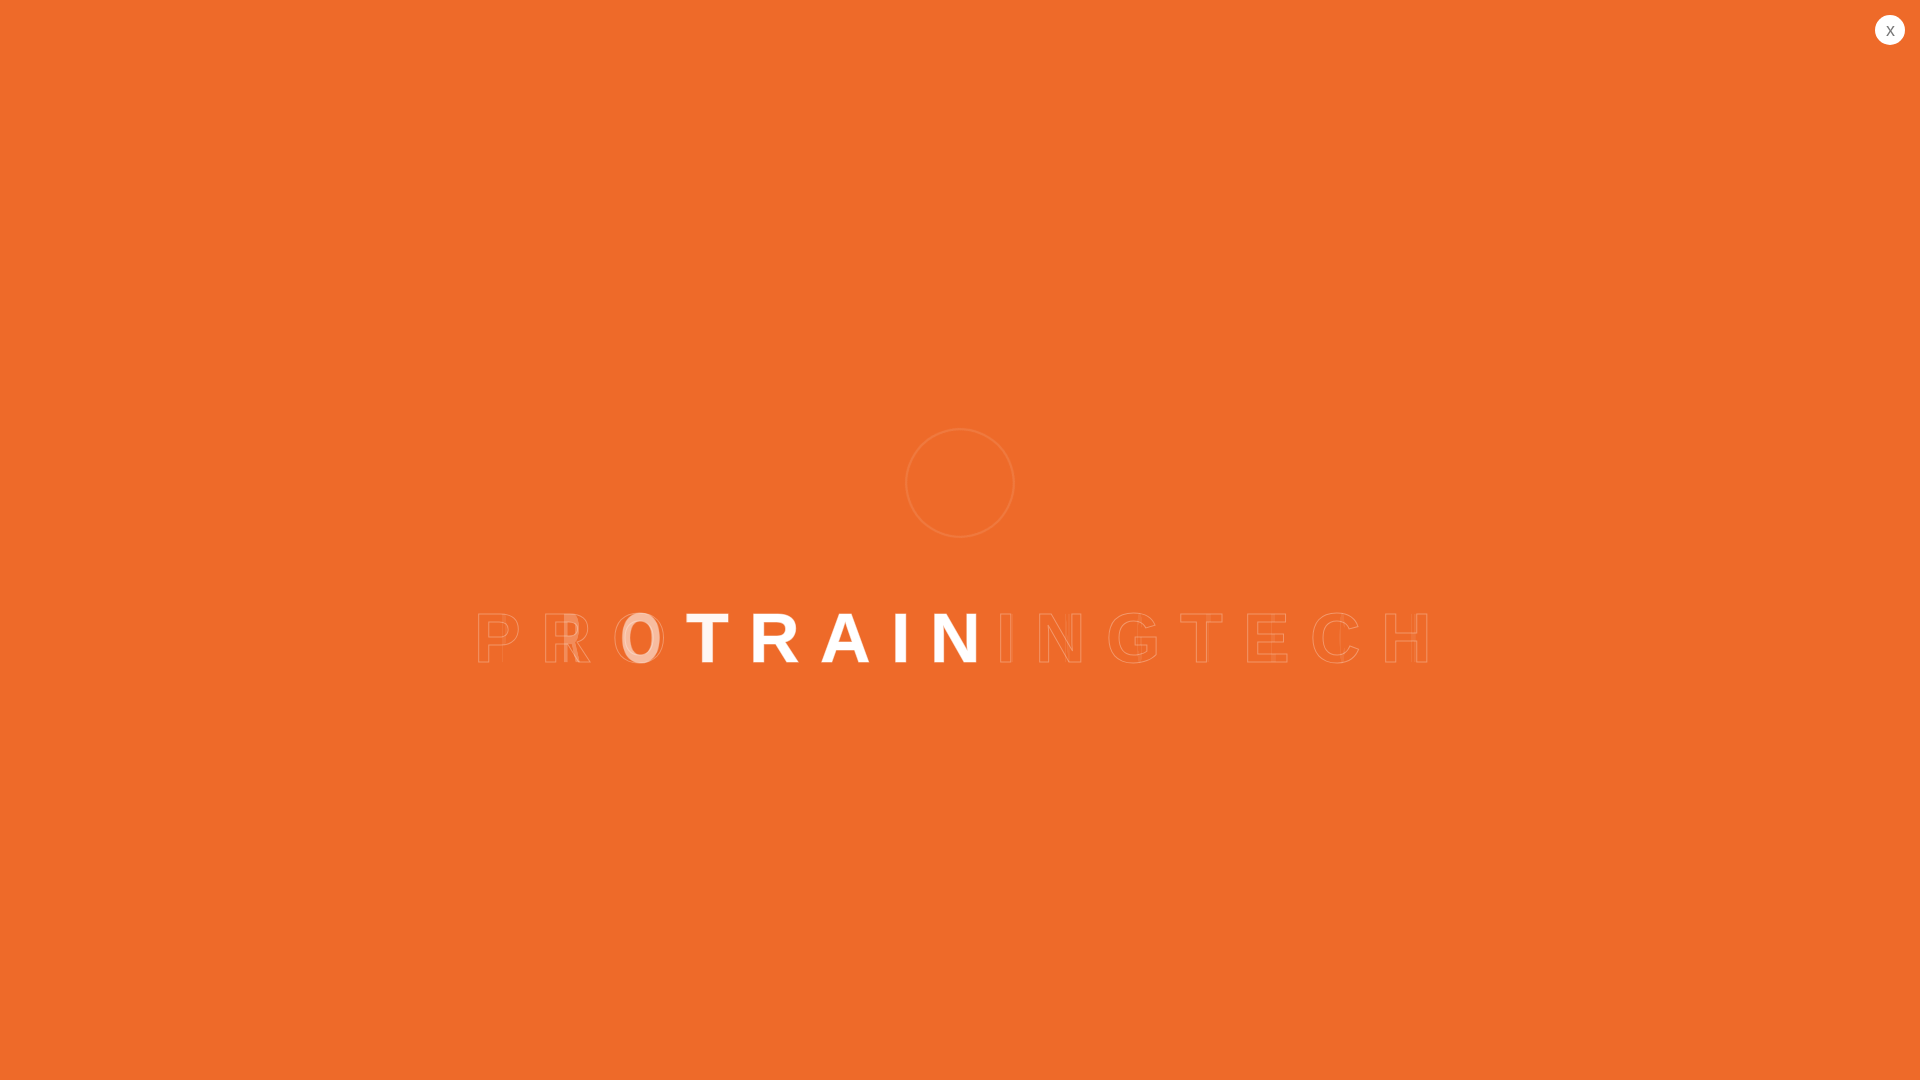

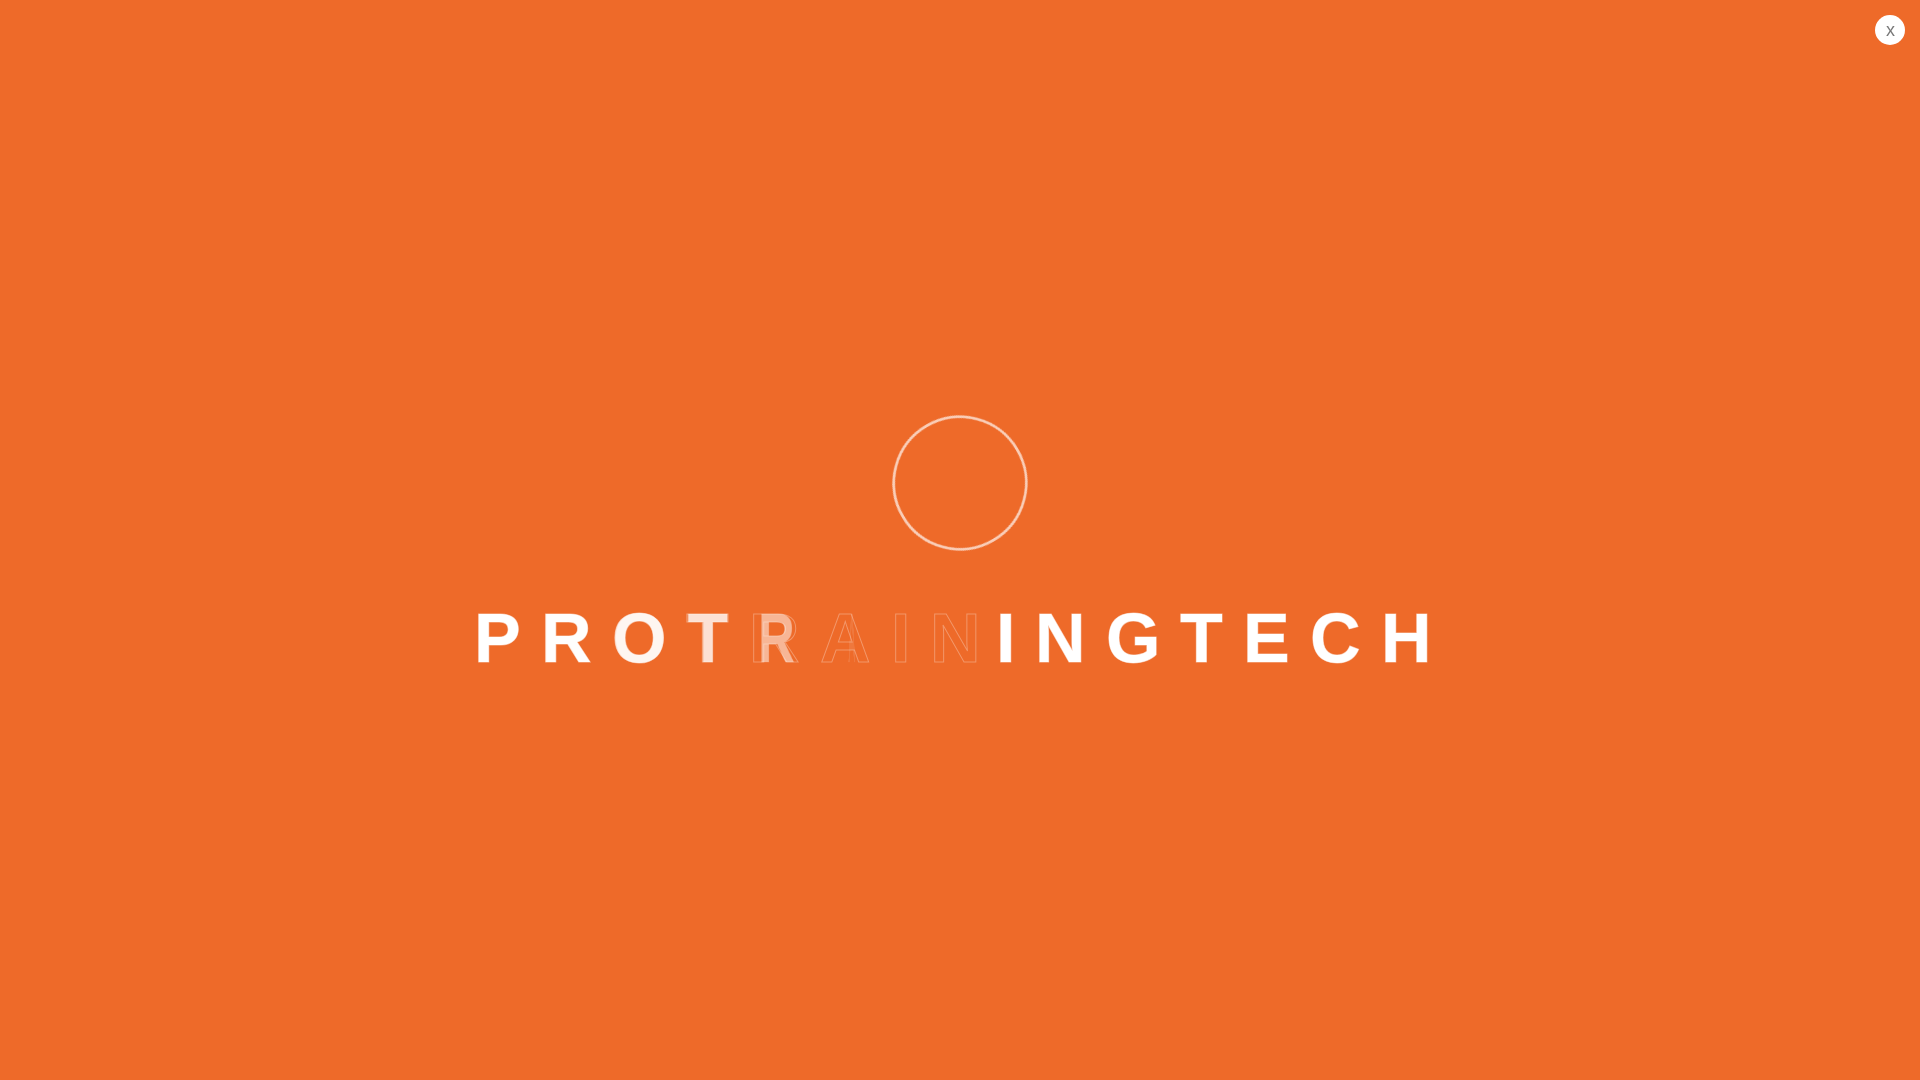